Tests opting out of A/B tests by adding an opt-out cookie after visiting the page, then verifying the page heading changes from "A/B Test" to "No A/B Test" after refresh.

Starting URL: http://the-internet.herokuapp.com/abtest

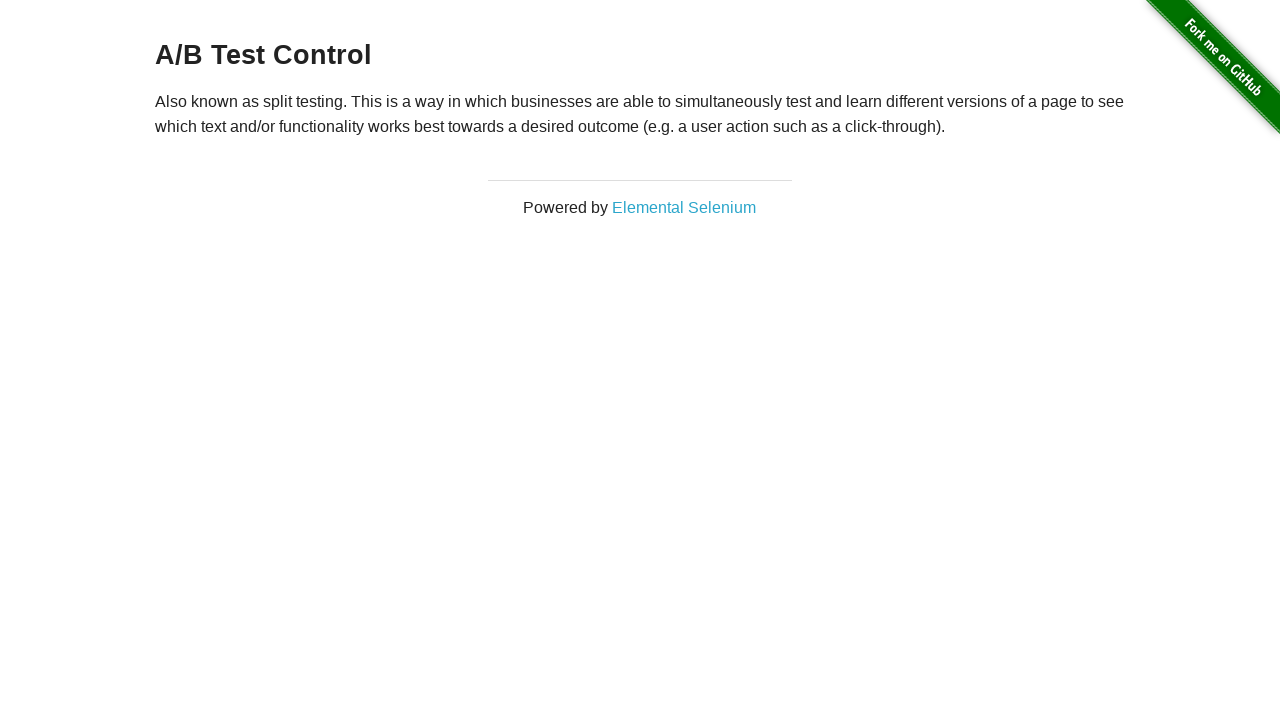

Retrieved initial page heading text
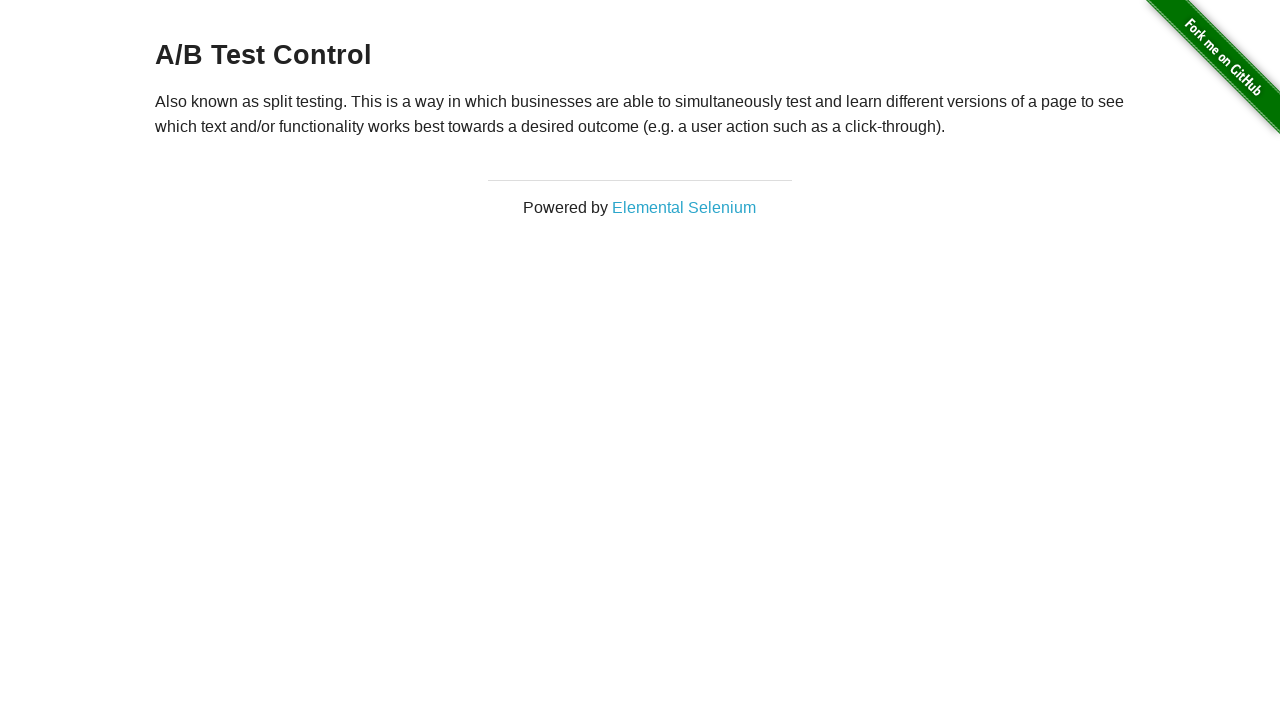

Verified initial heading starts with 'A/B Test'
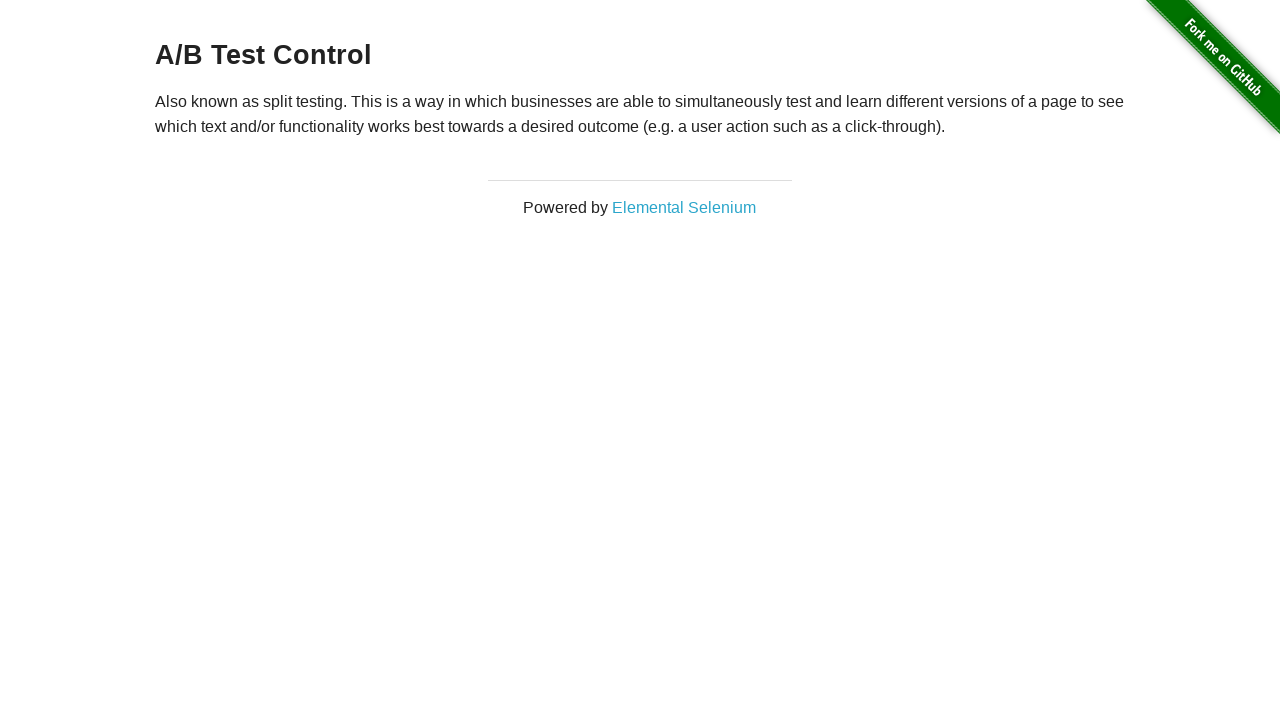

Added optimizelyOptOut cookie with value 'true'
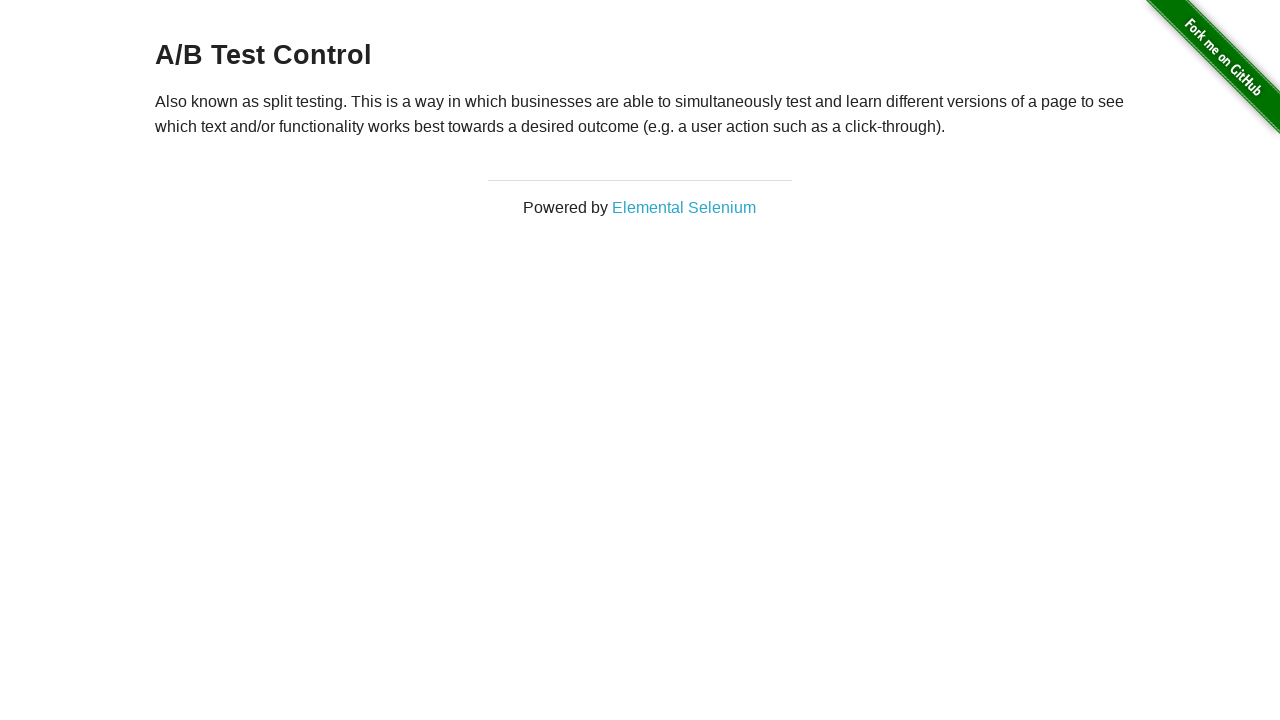

Refreshed the page after adding opt-out cookie
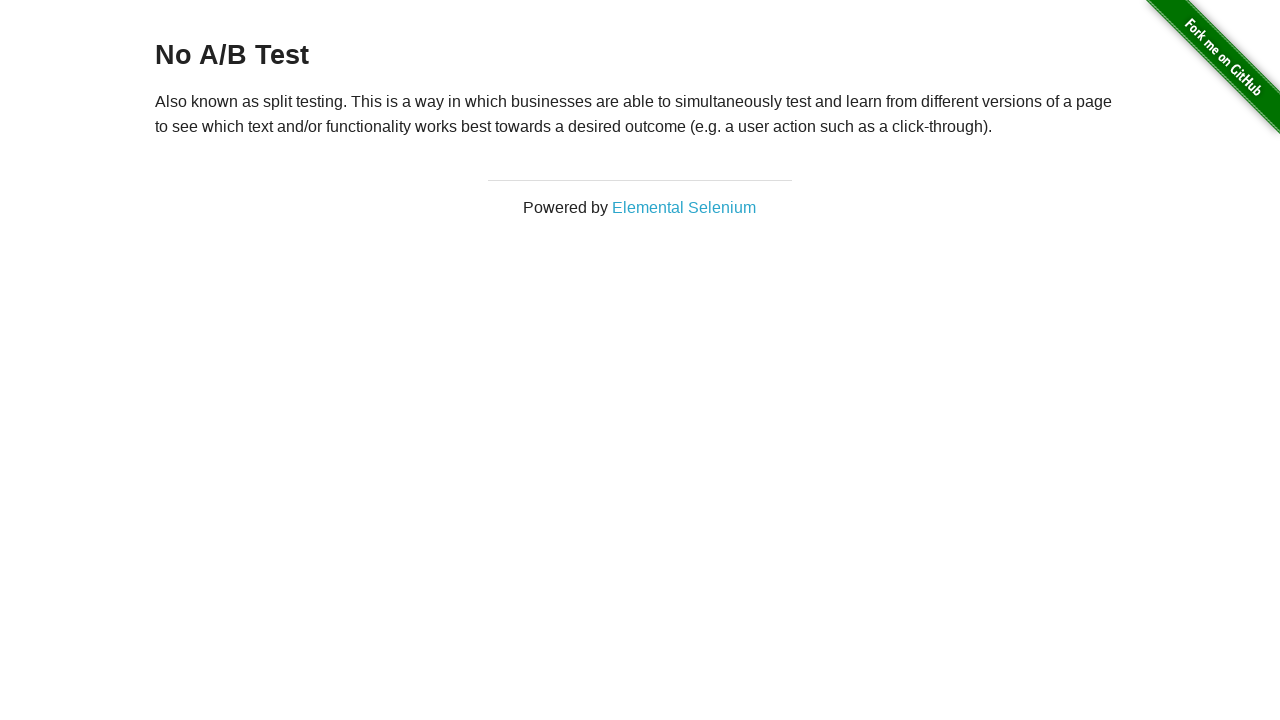

Retrieved page heading text after refresh
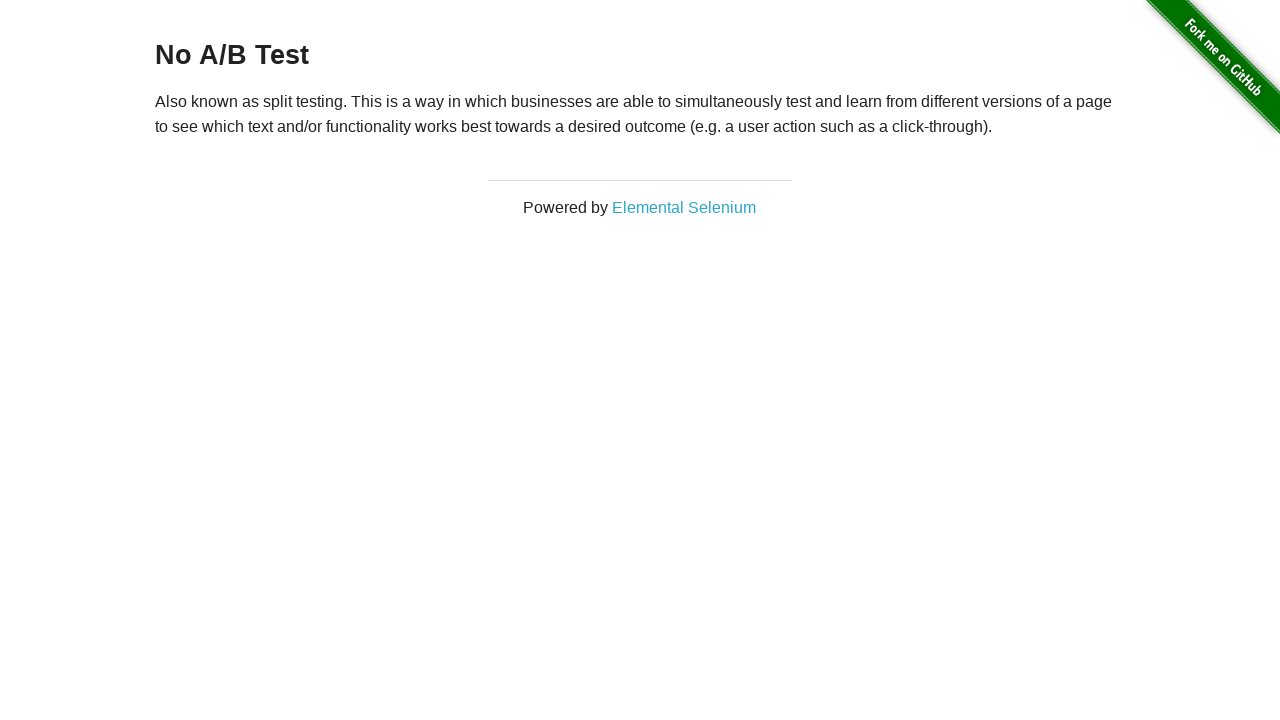

Verified heading now starts with 'No A/B Test' confirming opt-out is active
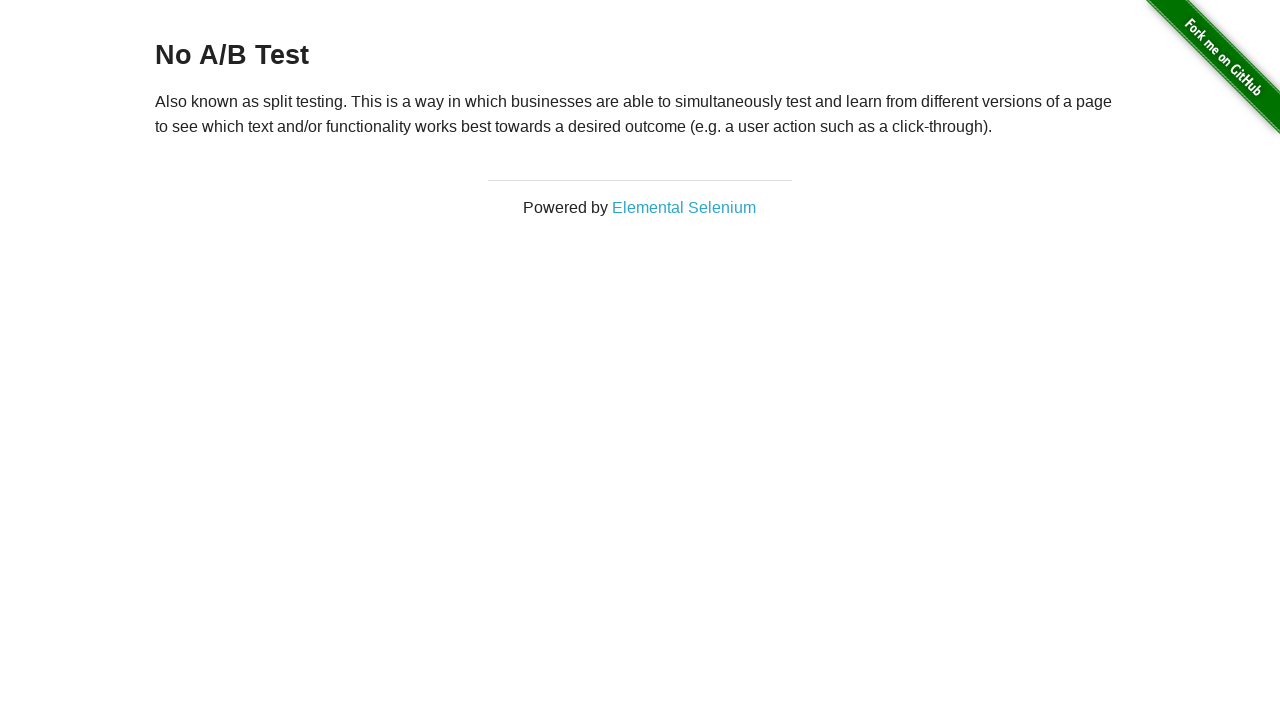

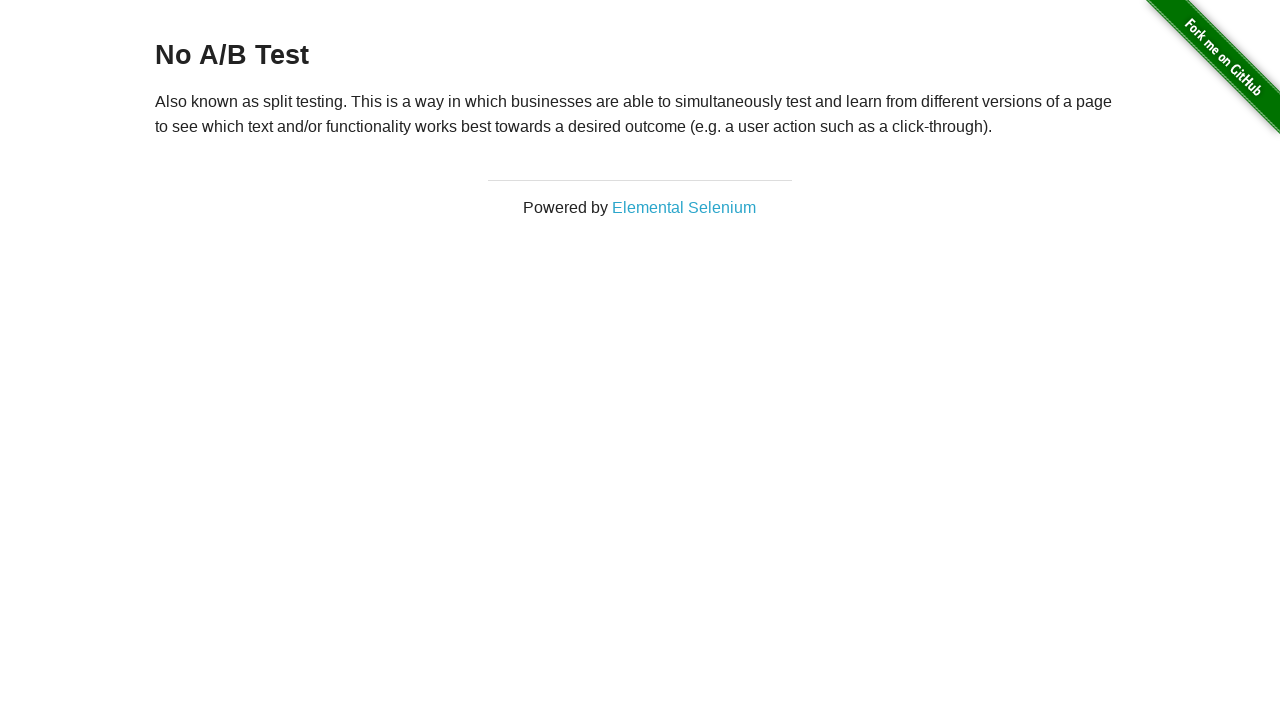